Navigates to a GWT showcase page and clicks on three checkboxes in a cell sampler table

Starting URL: http://samples.gwtproject.org/samples/Showcase/Showcase.html#!CwCellSampler

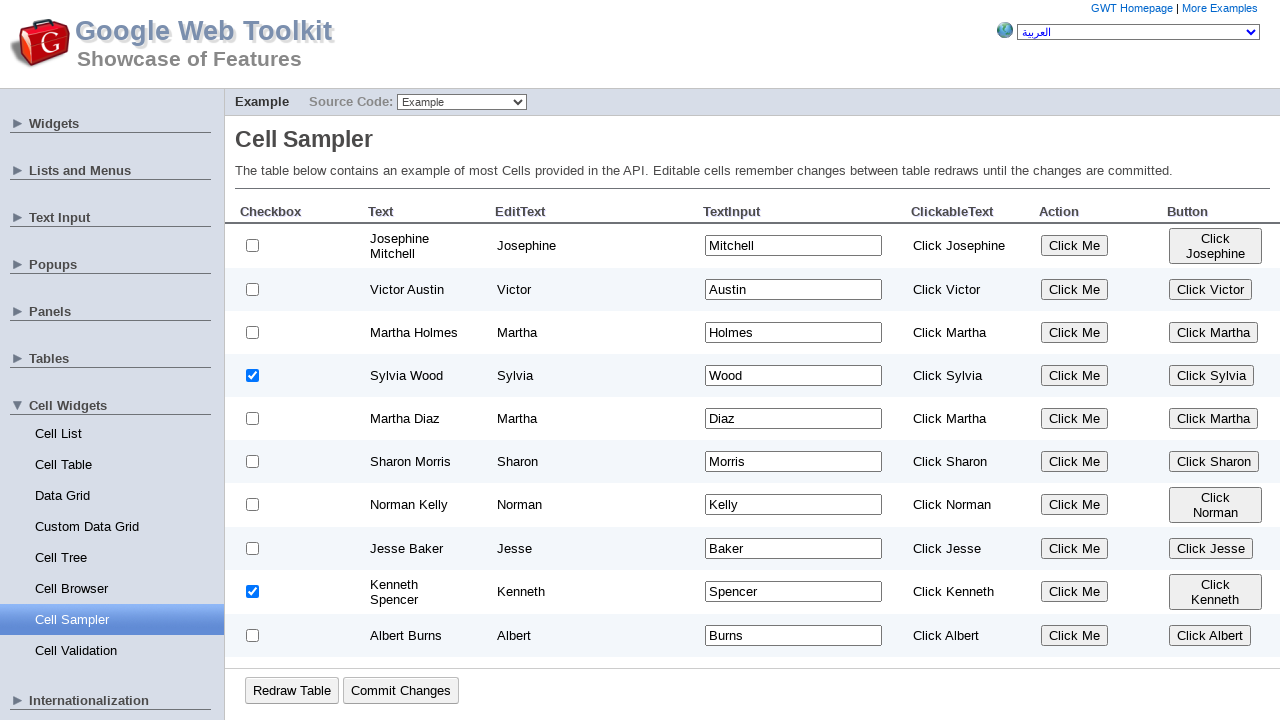

Cell sampler table loaded
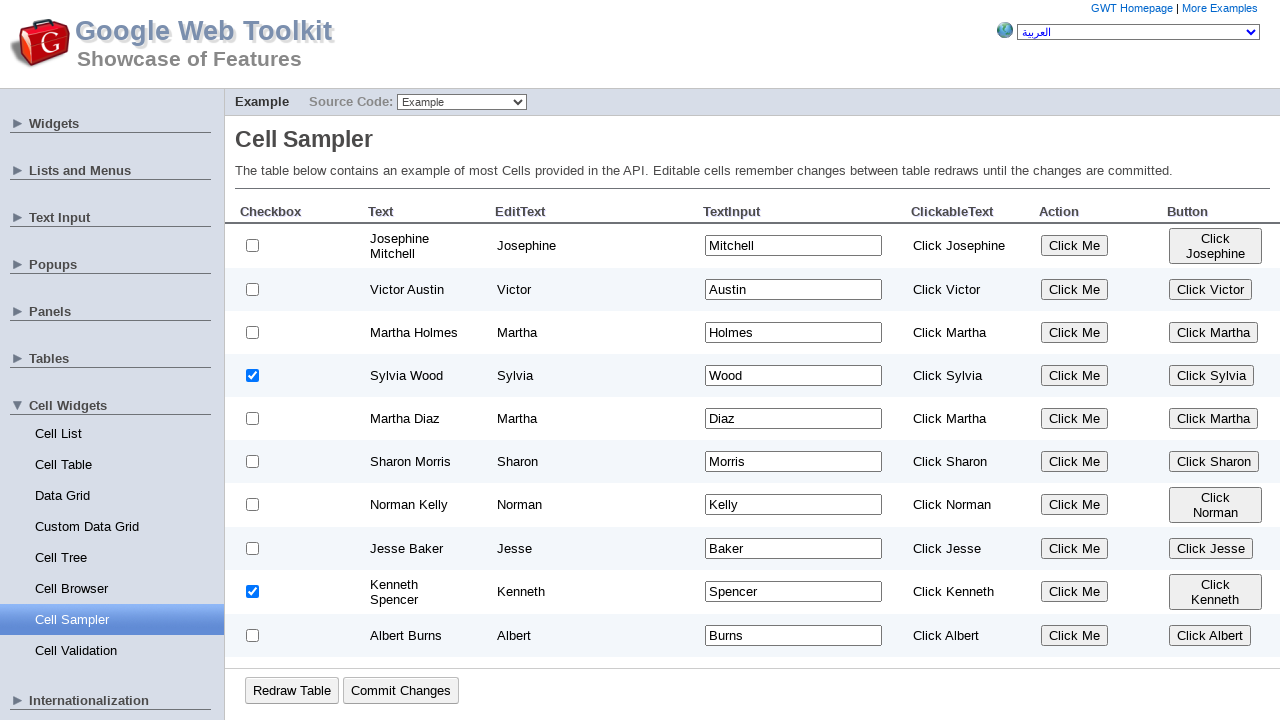

Clicked first checkbox in cell sampler table at (252, 246) on xpath=//*[@id="gwt-debug-contentPanel"]/div[2]/div/div[2]/div/div[3]/div/div[2]/
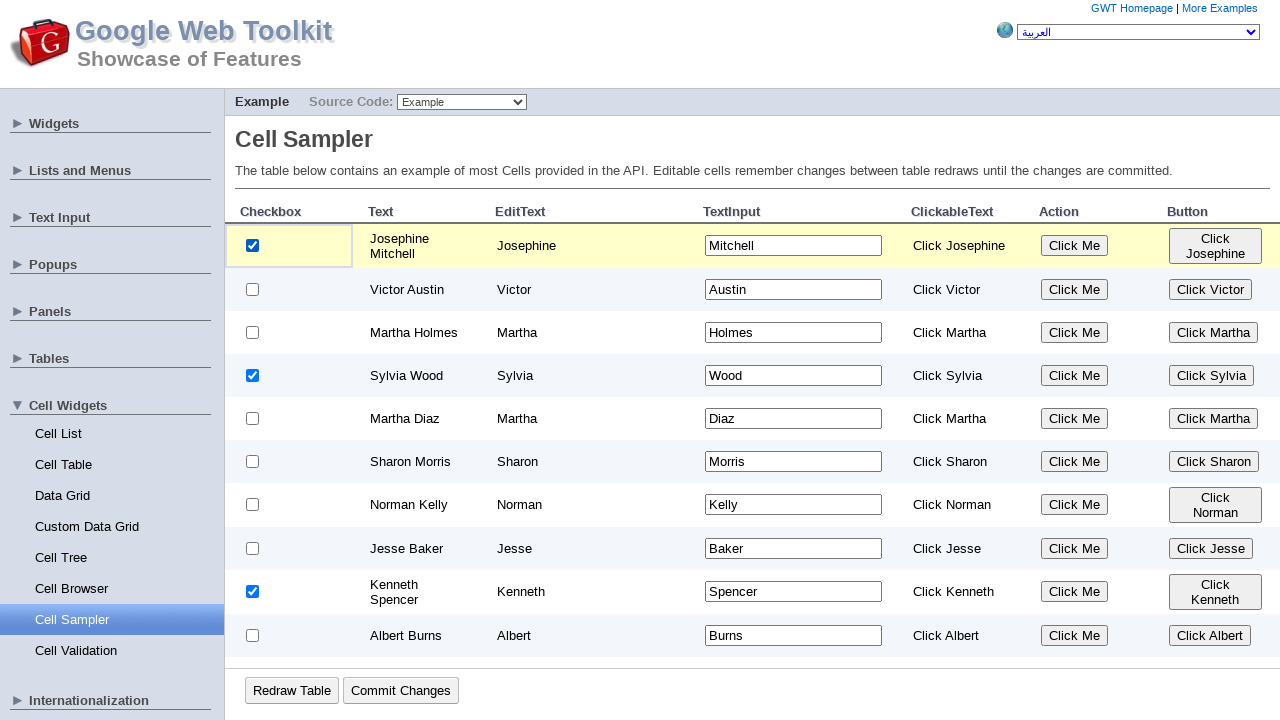

Clicked second checkbox in cell sampler table at (252, 289) on xpath=//*[@id="gwt-debug-contentPanel"]/div[2]/div/div[2]/div/div[3]/div/div[2]/
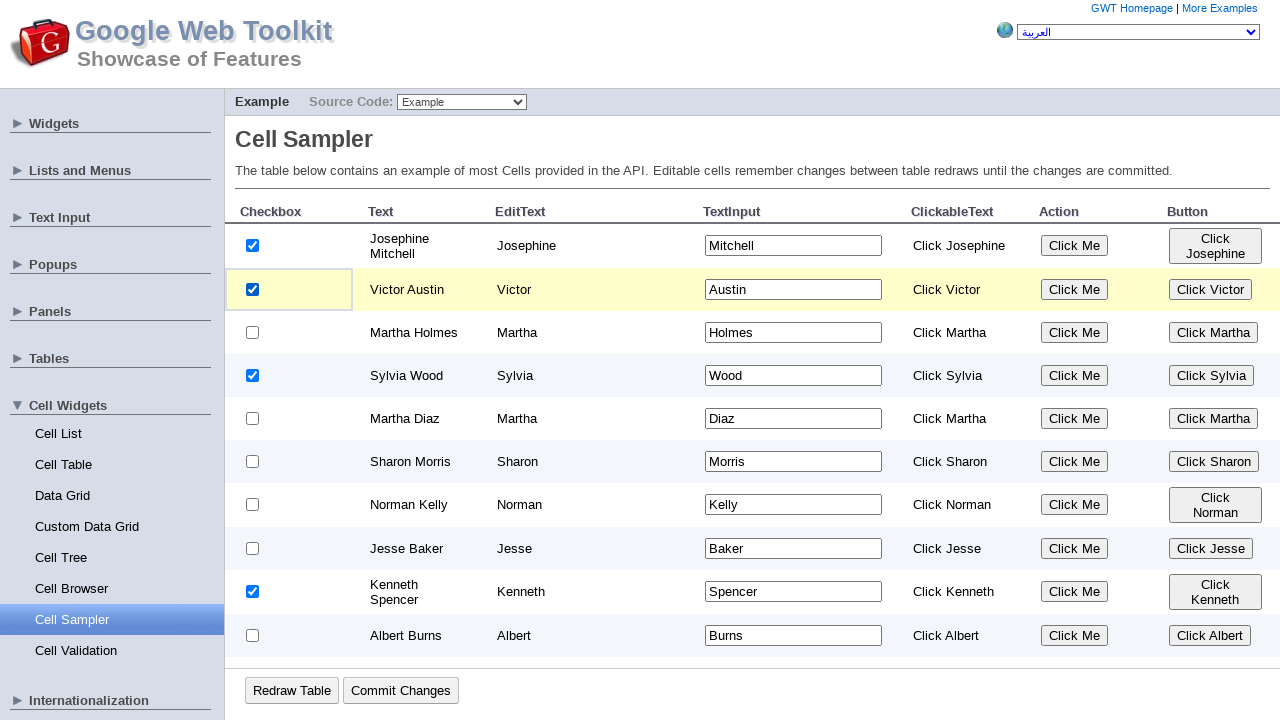

Clicked sixth checkbox in cell sampler table at (252, 461) on xpath=//*[@id="gwt-debug-contentPanel"]/div[2]/div/div[2]/div/div[3]/div/div[2]/
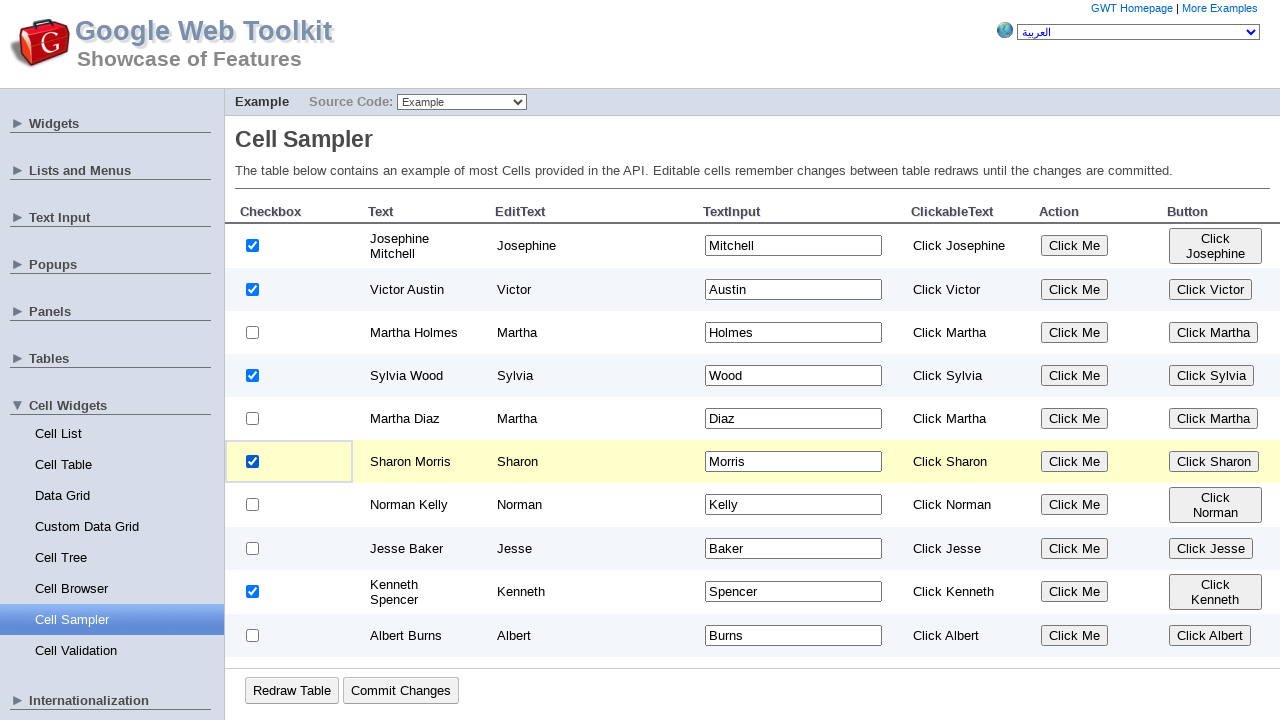

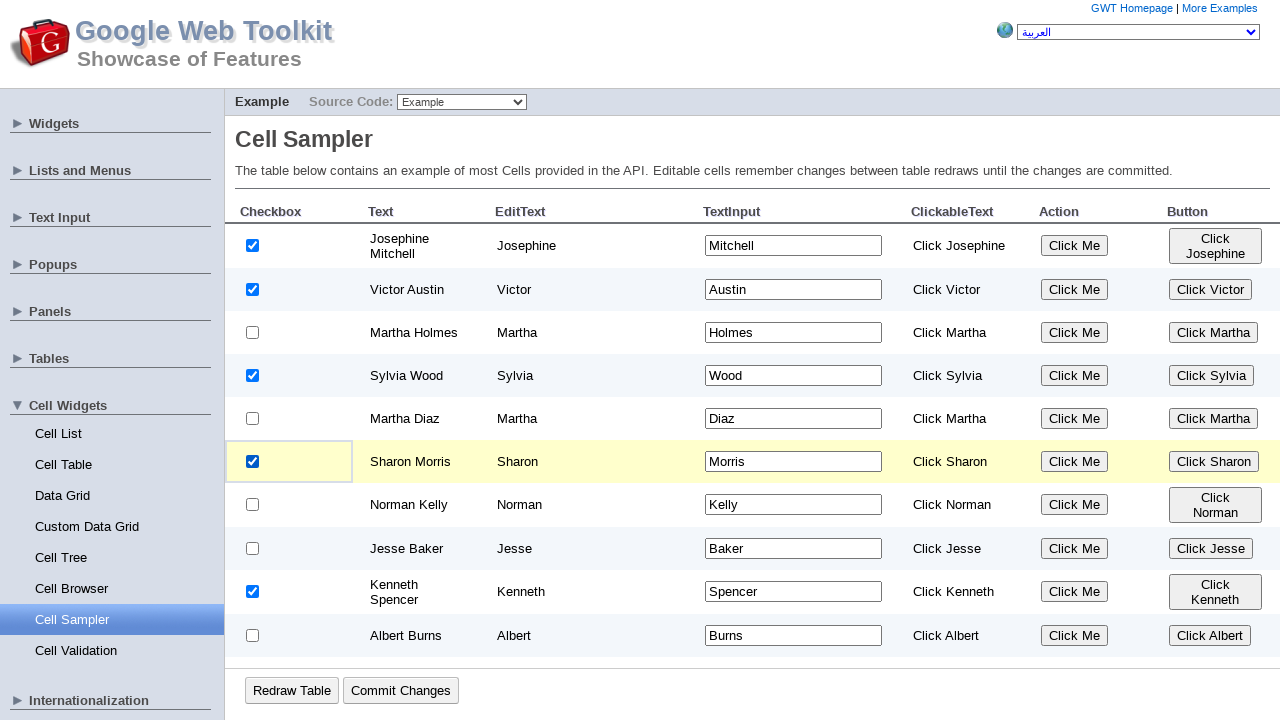